Tests JavaScript scrolling functionality by scrolling the page vertically and then scrolling within a specific table element

Starting URL: http://qaclickacademy.com/practice.php

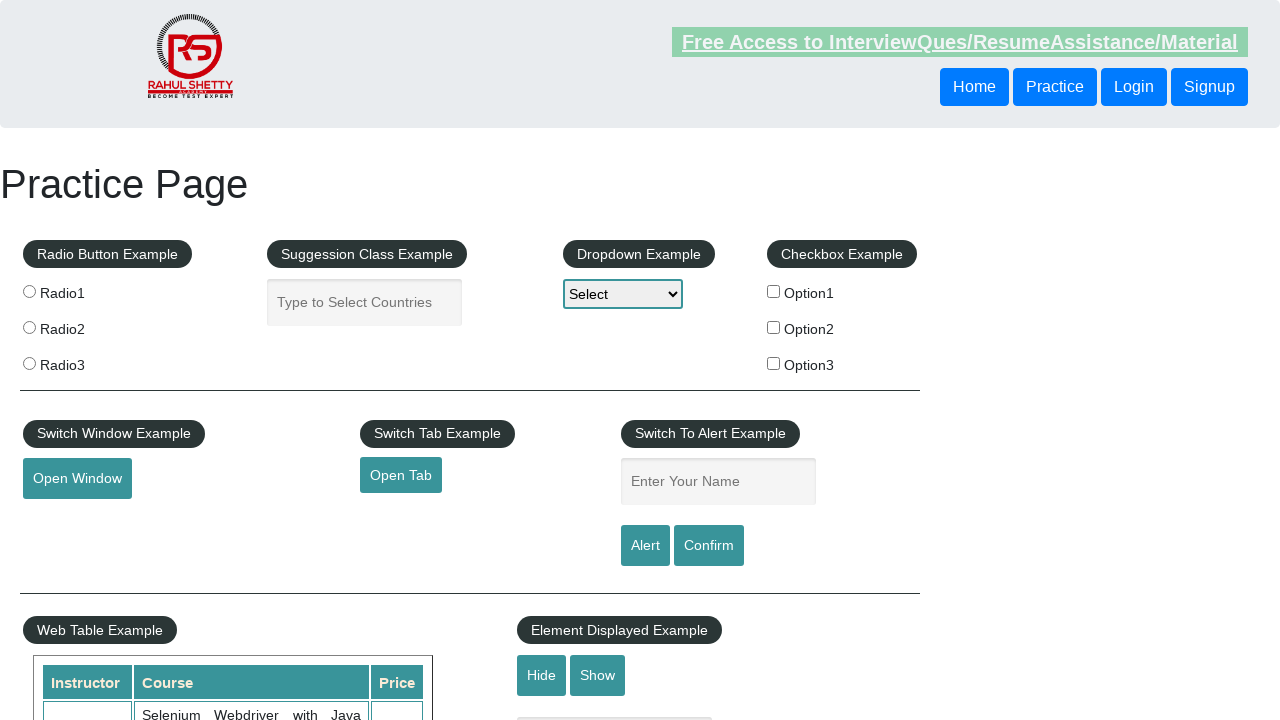

Scrolled page down by 2000 pixels vertically
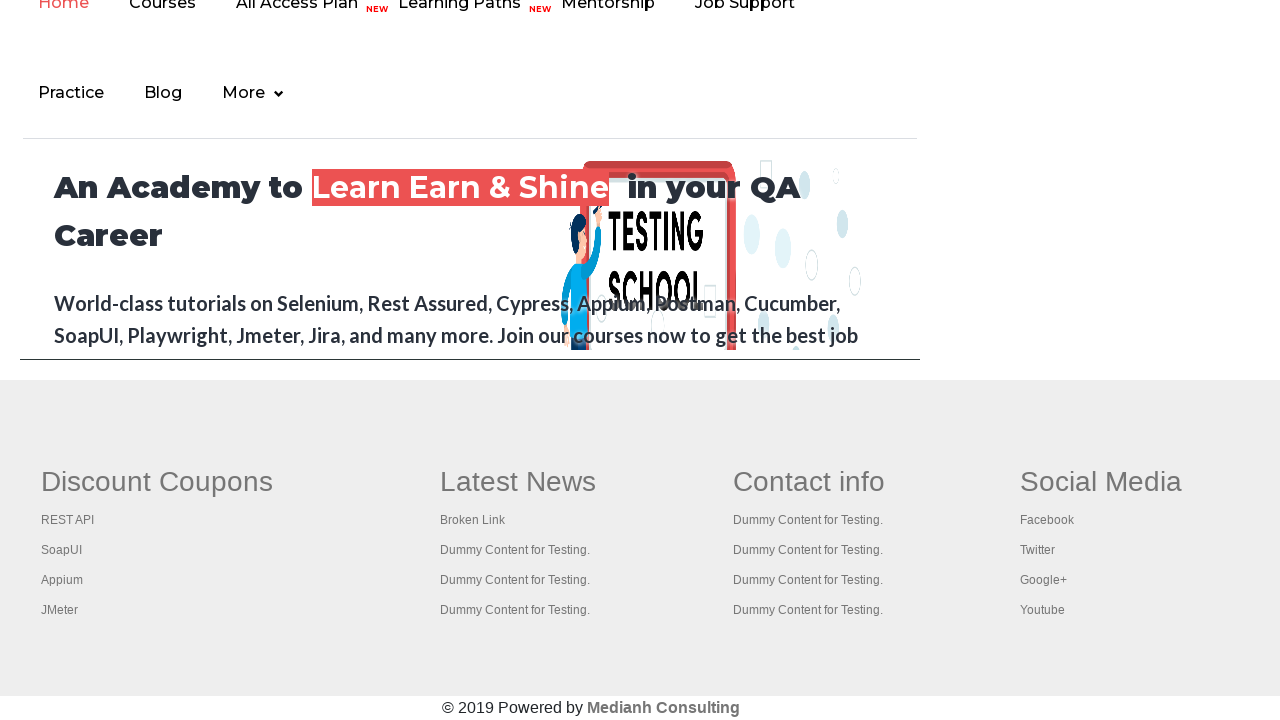

Waited 1000ms for scroll to complete
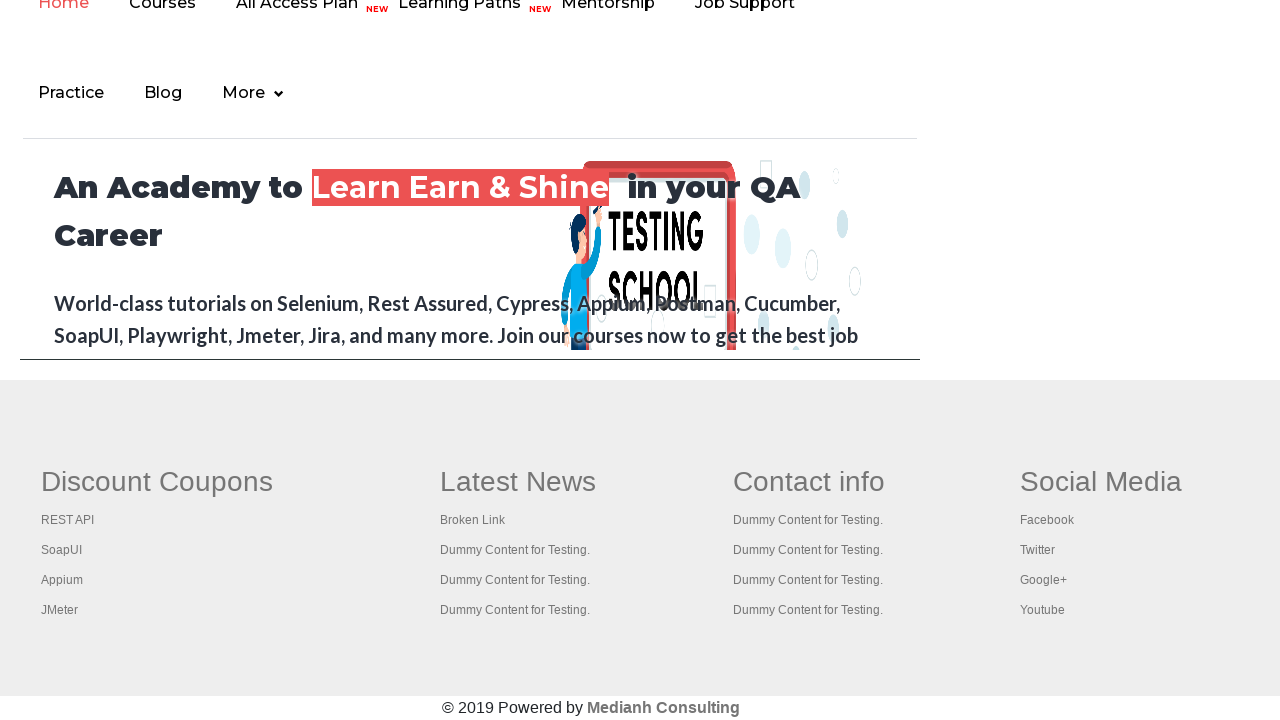

Scrolled within the table element (.tableFixHead) by 5000 pixels
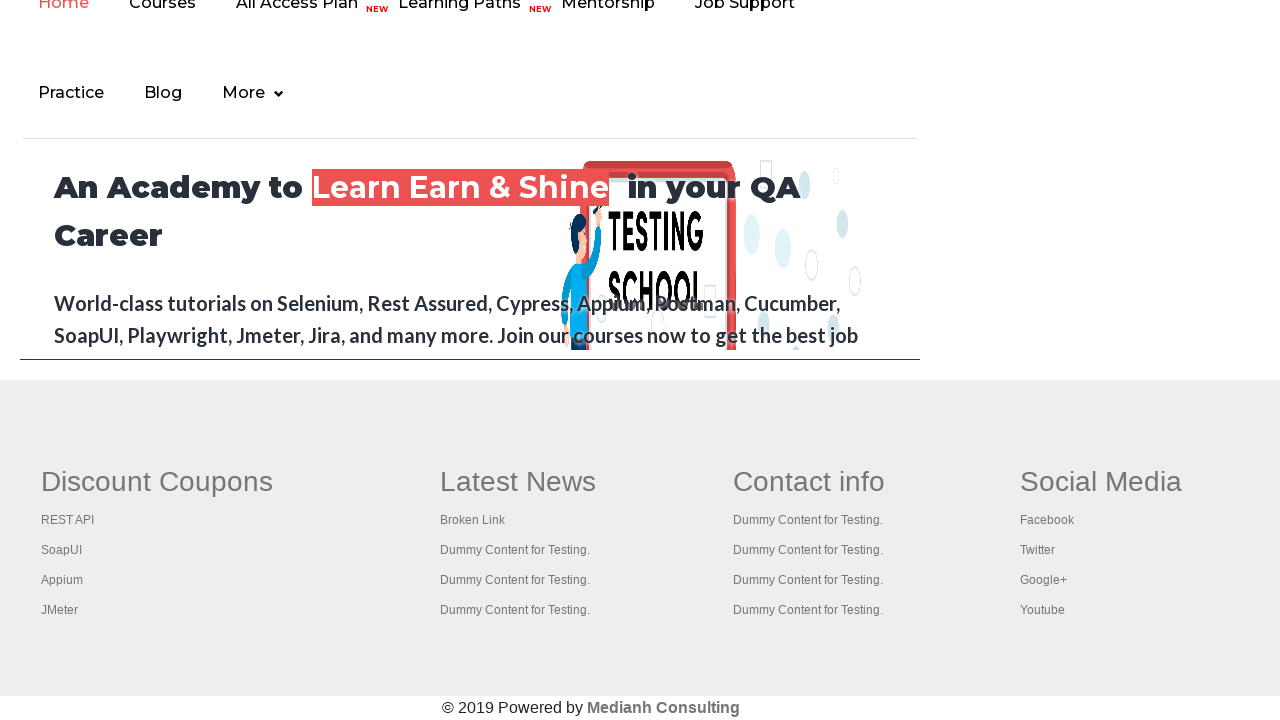

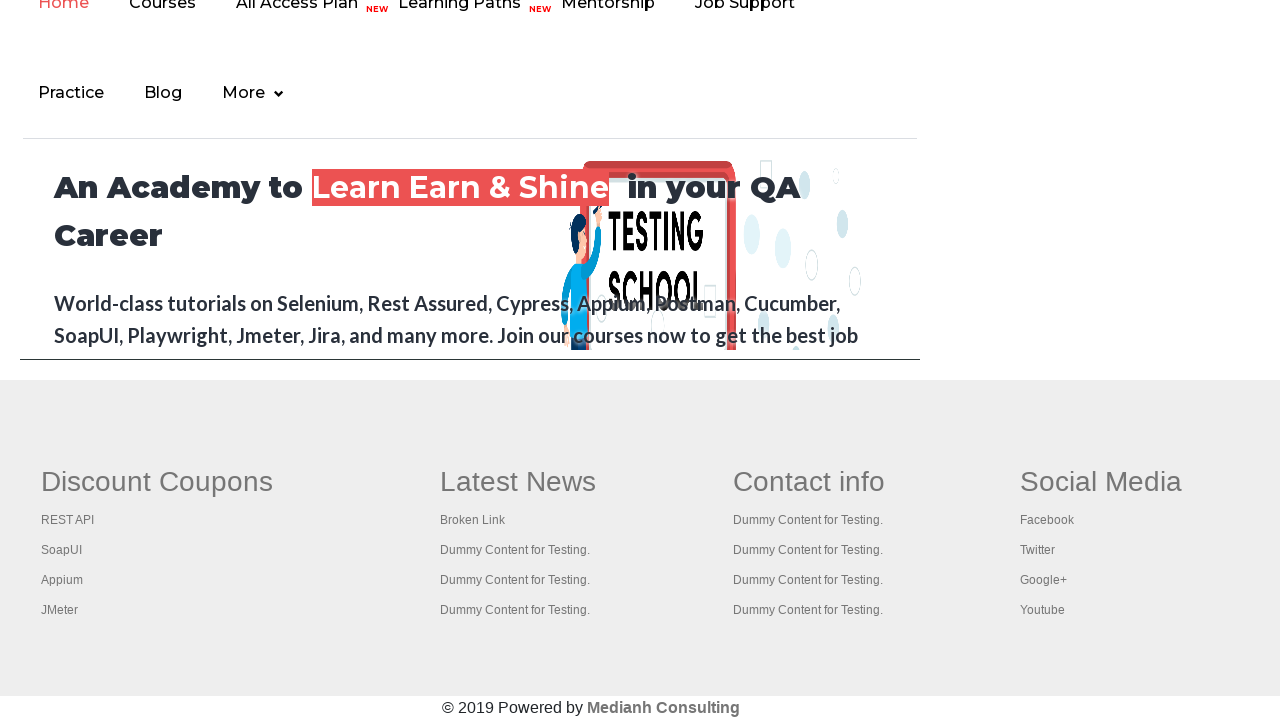